Tests a registration form by filling all required text fields in the first block and submitting, then verifies successful registration by checking for a congratulations message

Starting URL: http://suninjuly.github.io/registration2.html

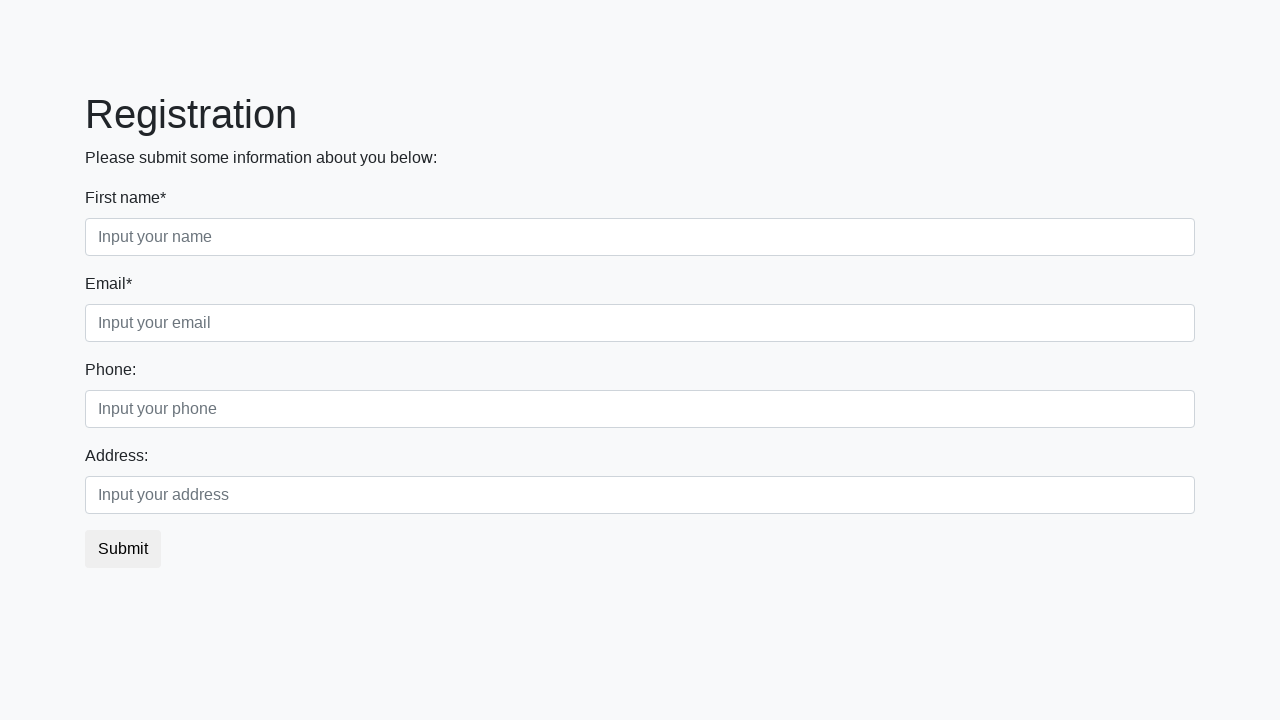

Located all text input fields in the first block
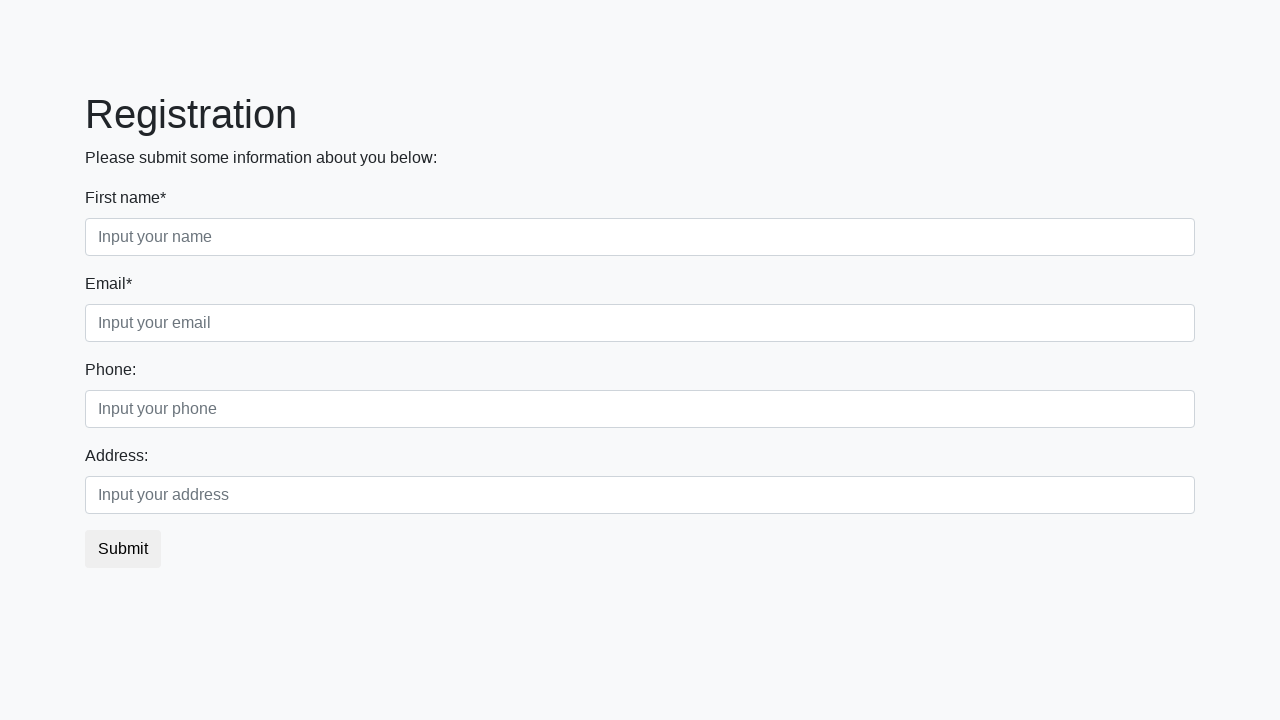

Found 2 text input fields to fill
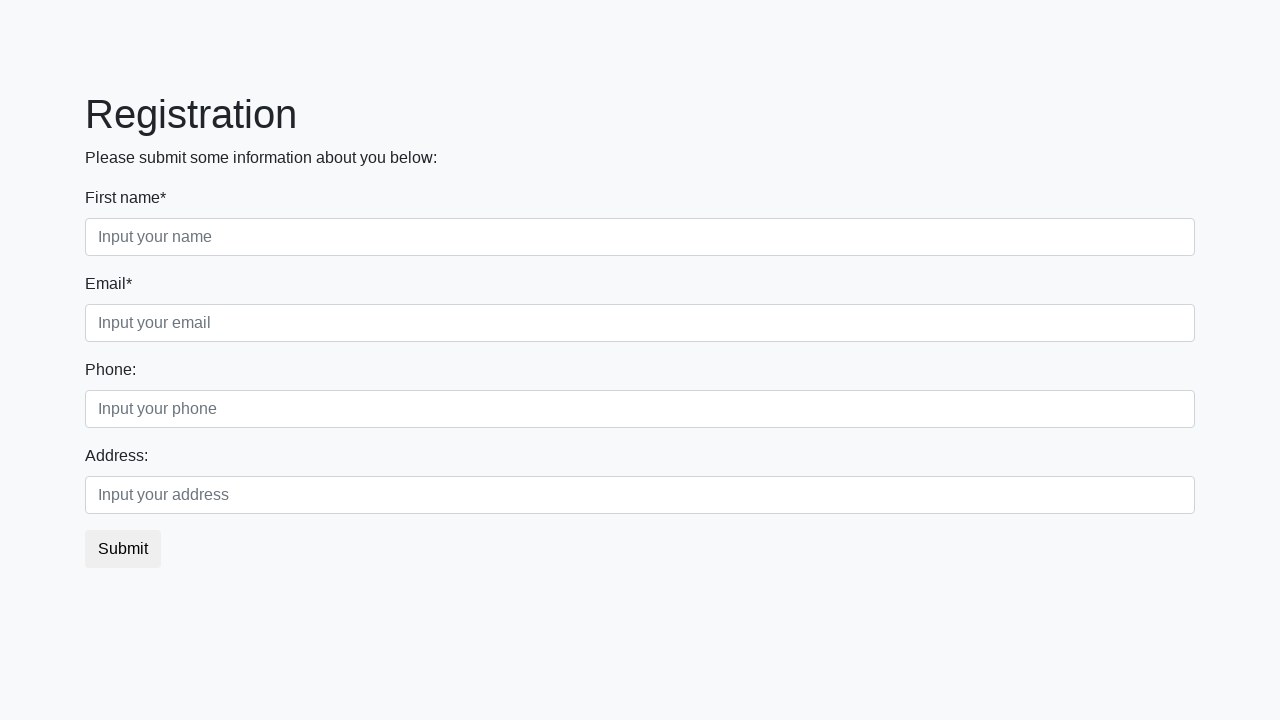

Filled text field 1 with 'testuser987' on .first_block input[type="text"] >> nth=0
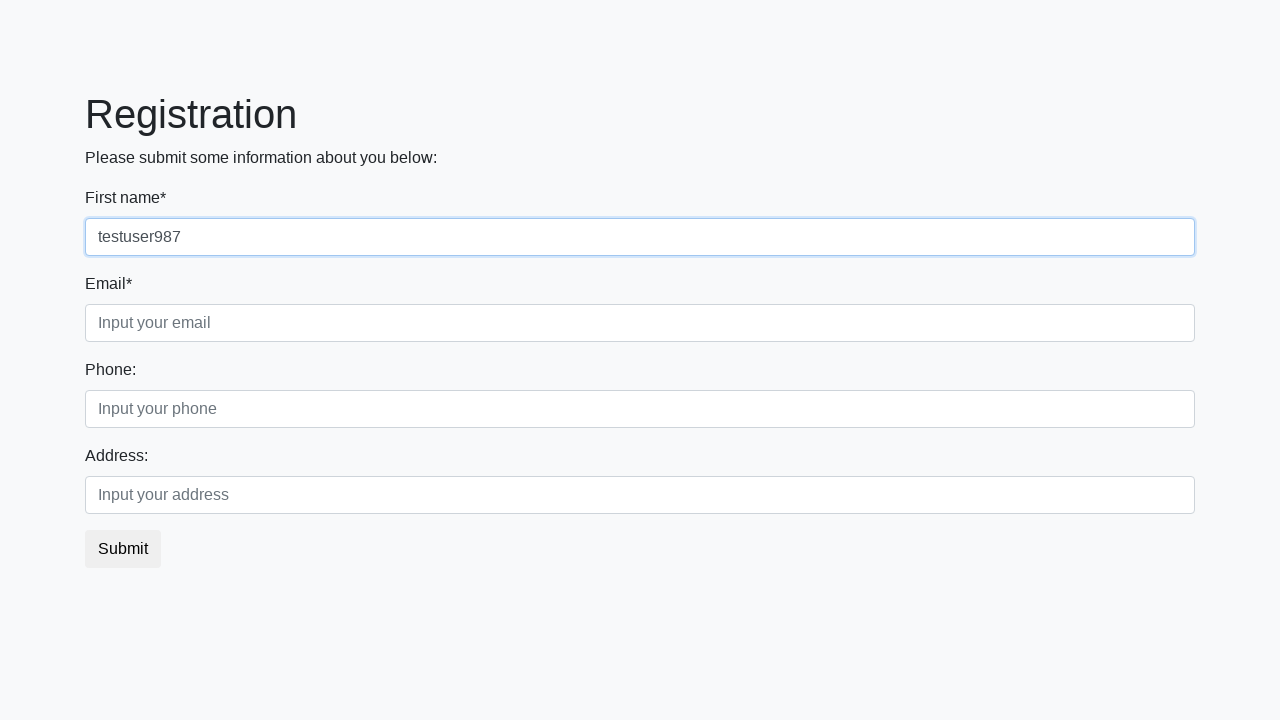

Filled text field 2 with 'testuser987' on .first_block input[type="text"] >> nth=1
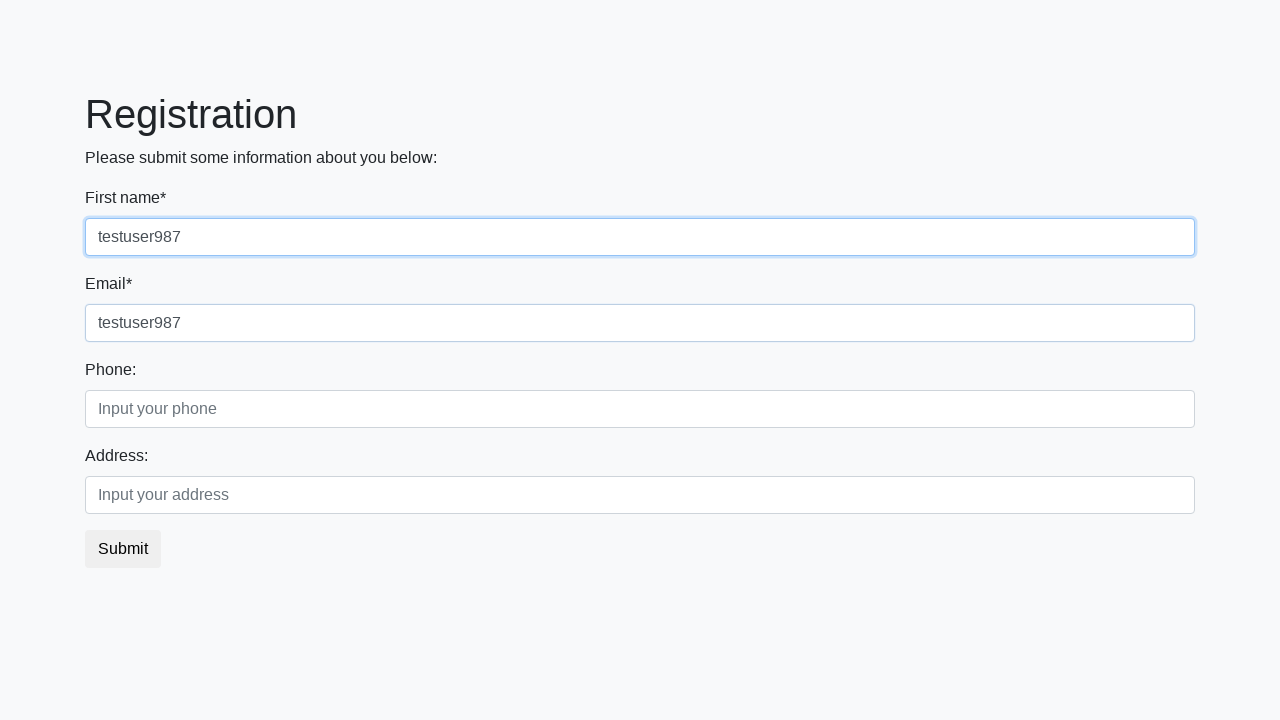

Clicked the submit button to register at (123, 549) on button.btn
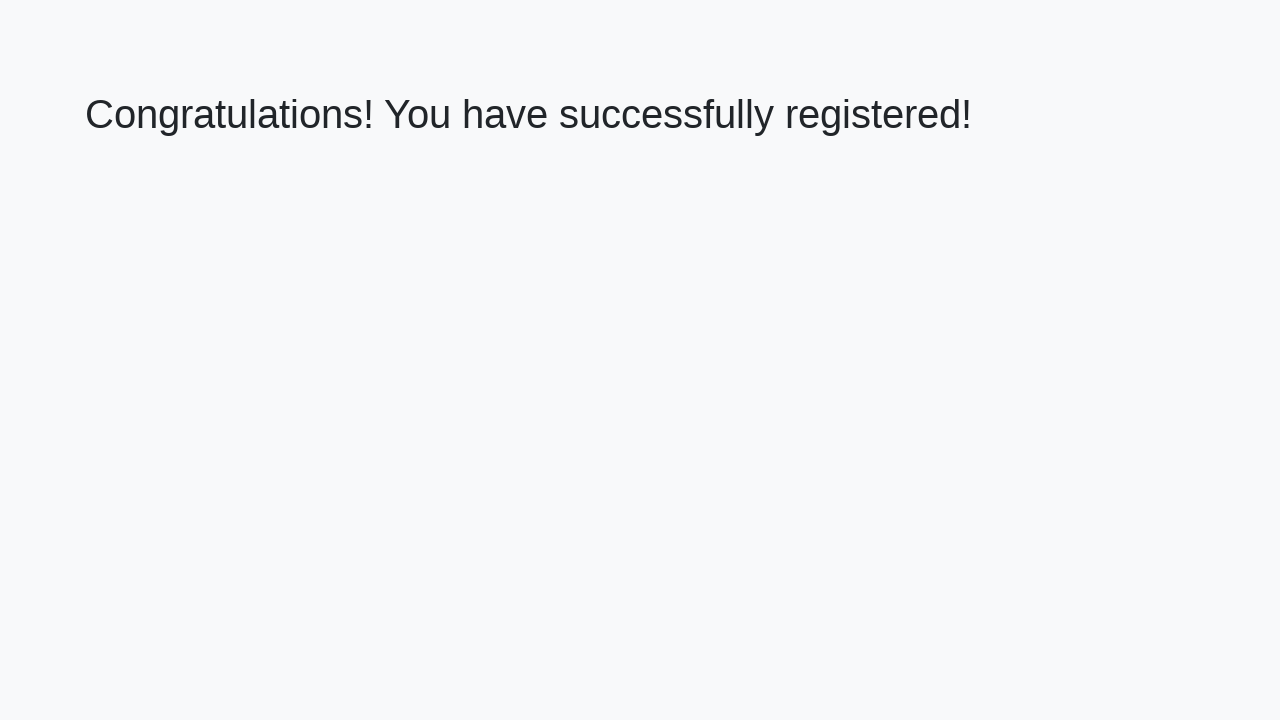

Waited for congratulations message heading to load
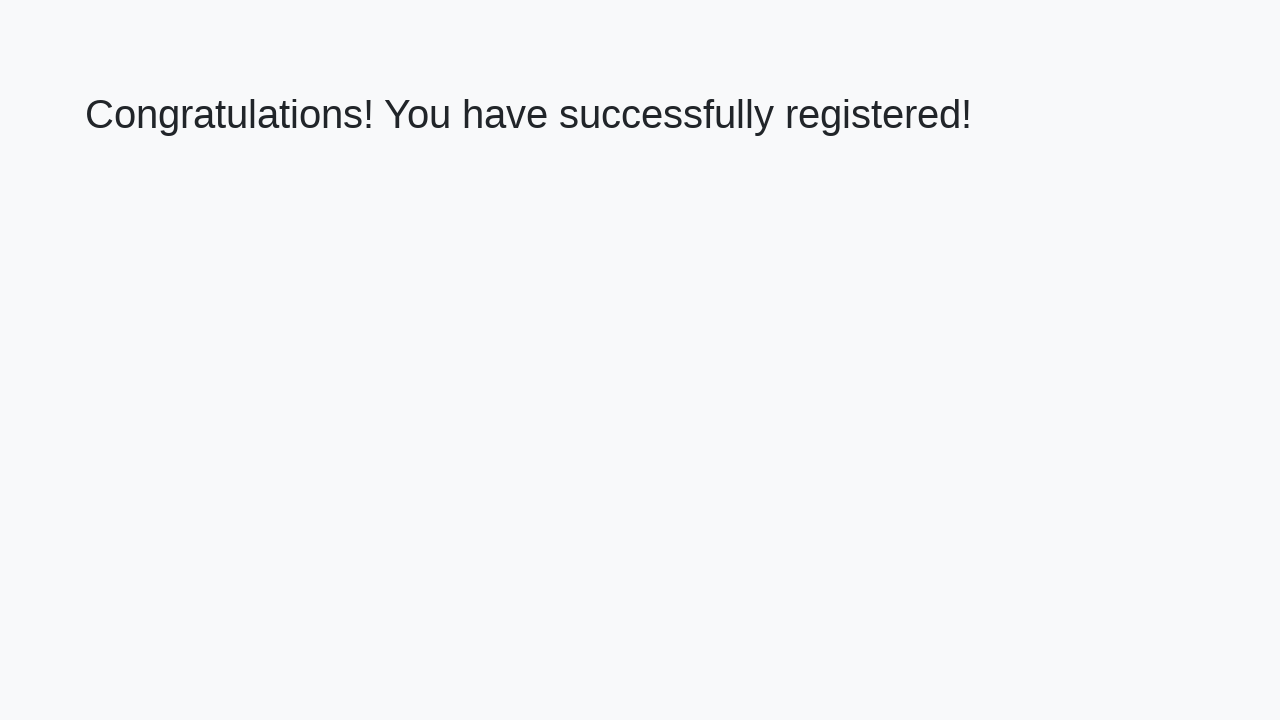

Retrieved congratulations message text: 'Congratulations! You have successfully registered!'
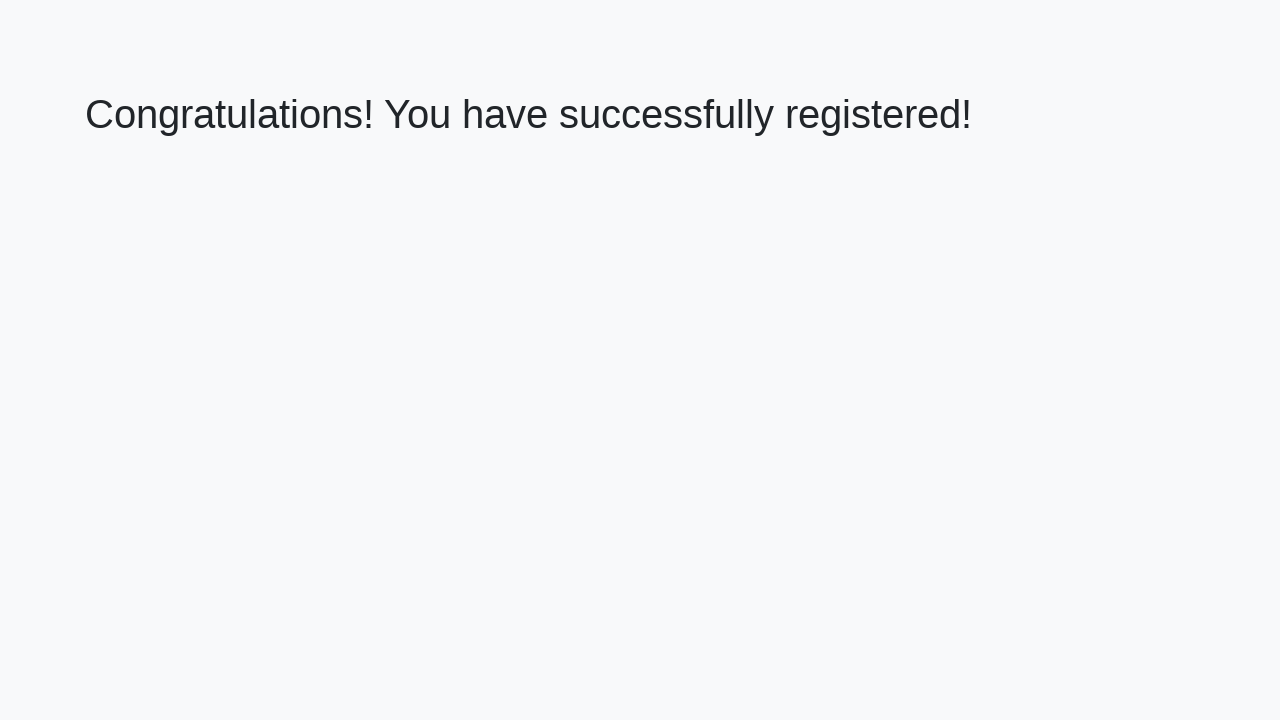

Verified successful registration with expected congratulations message
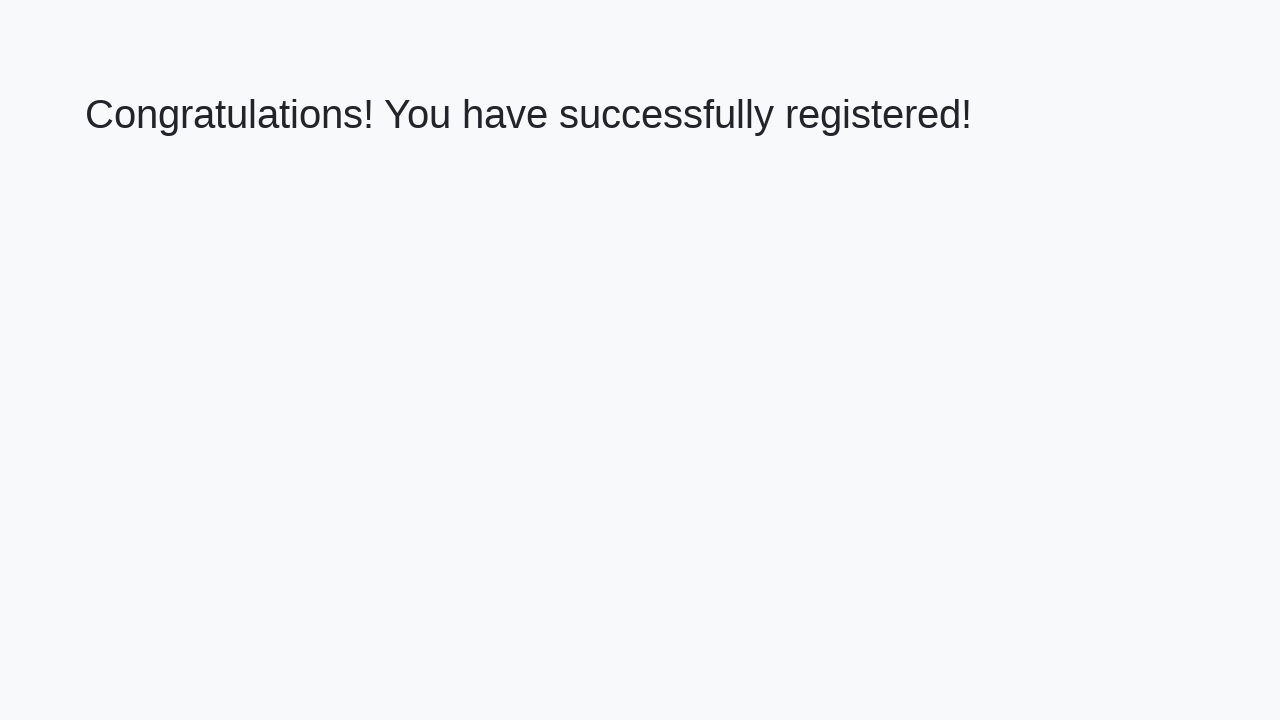

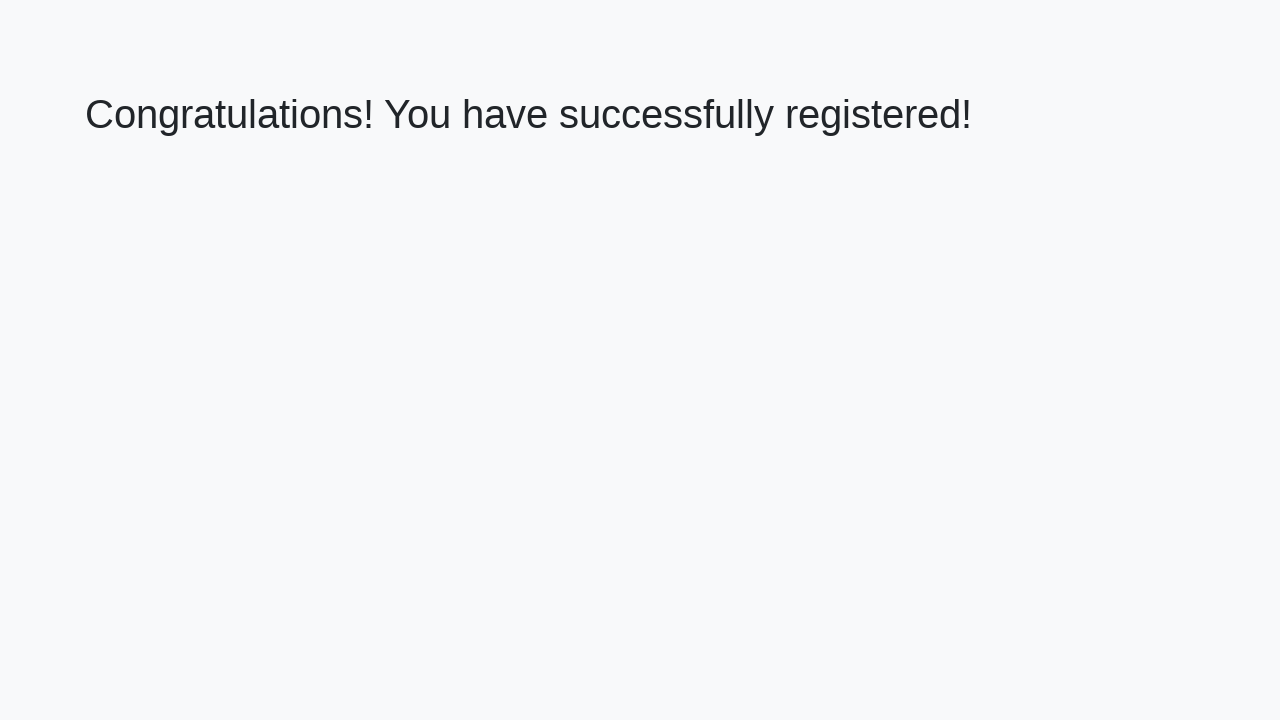